Tests the calculator's modulo functionality by calculating 5 modulo 2

Starting URL: http://juliemr.github.io/protractor-demo/

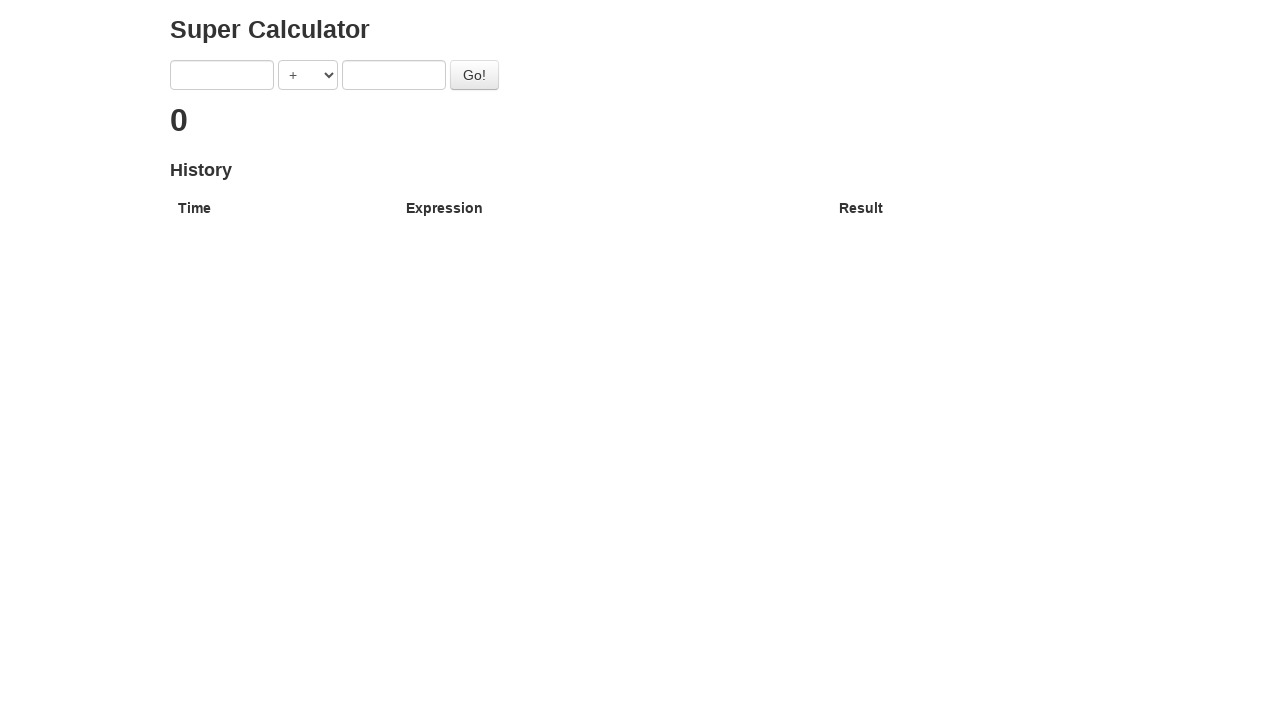

Entered first number: 5 on input[ng-model="first"]
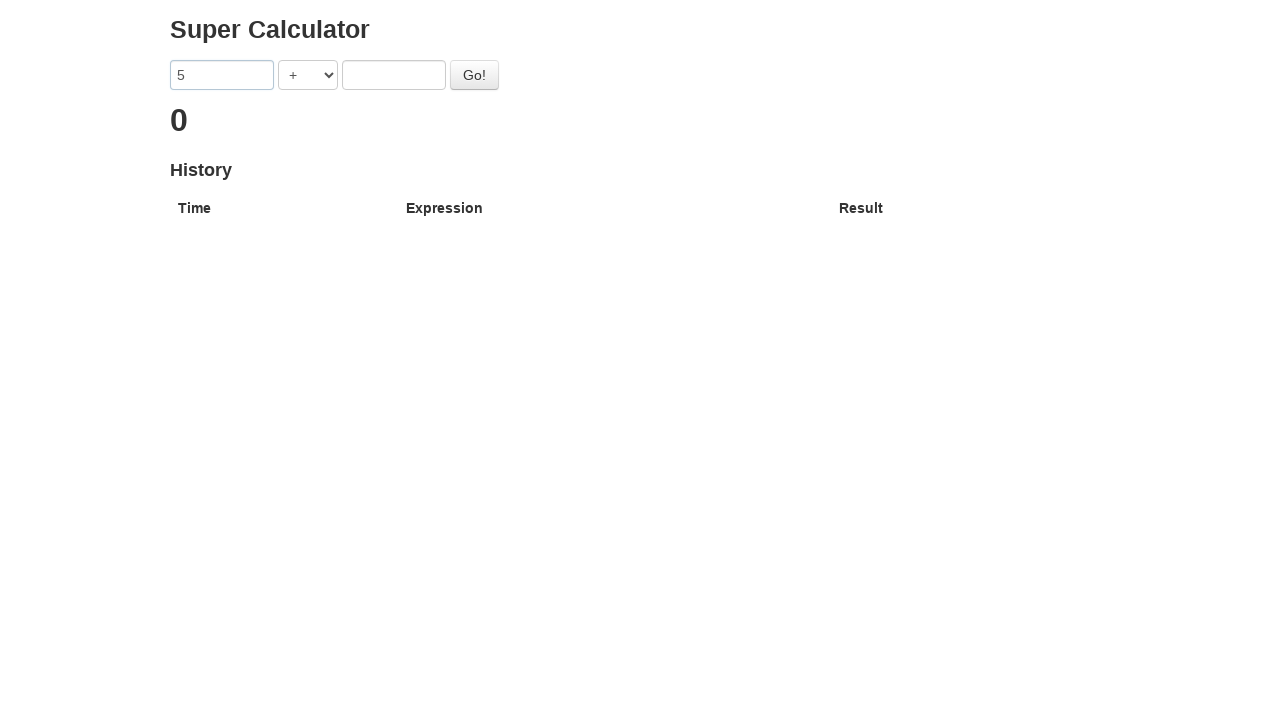

Entered second number: 2 on input[ng-model="second"]
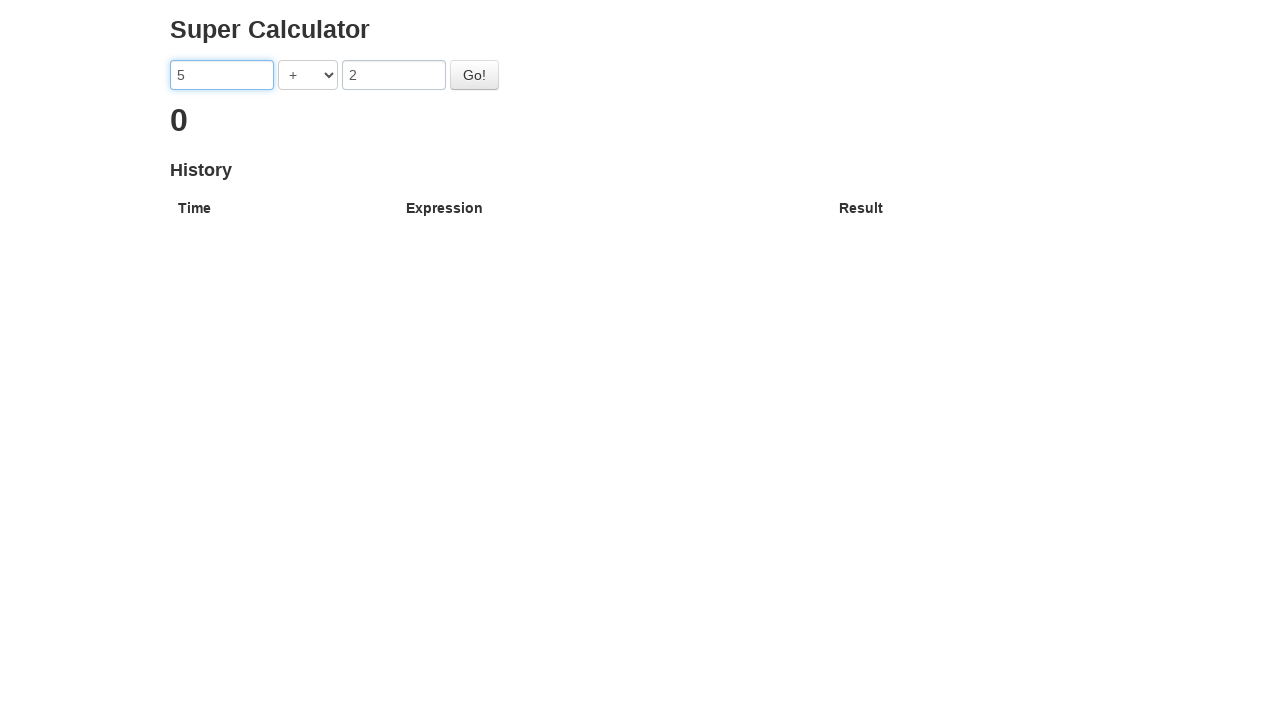

Selected modulo operator (%) on select[ng-model="operator"]
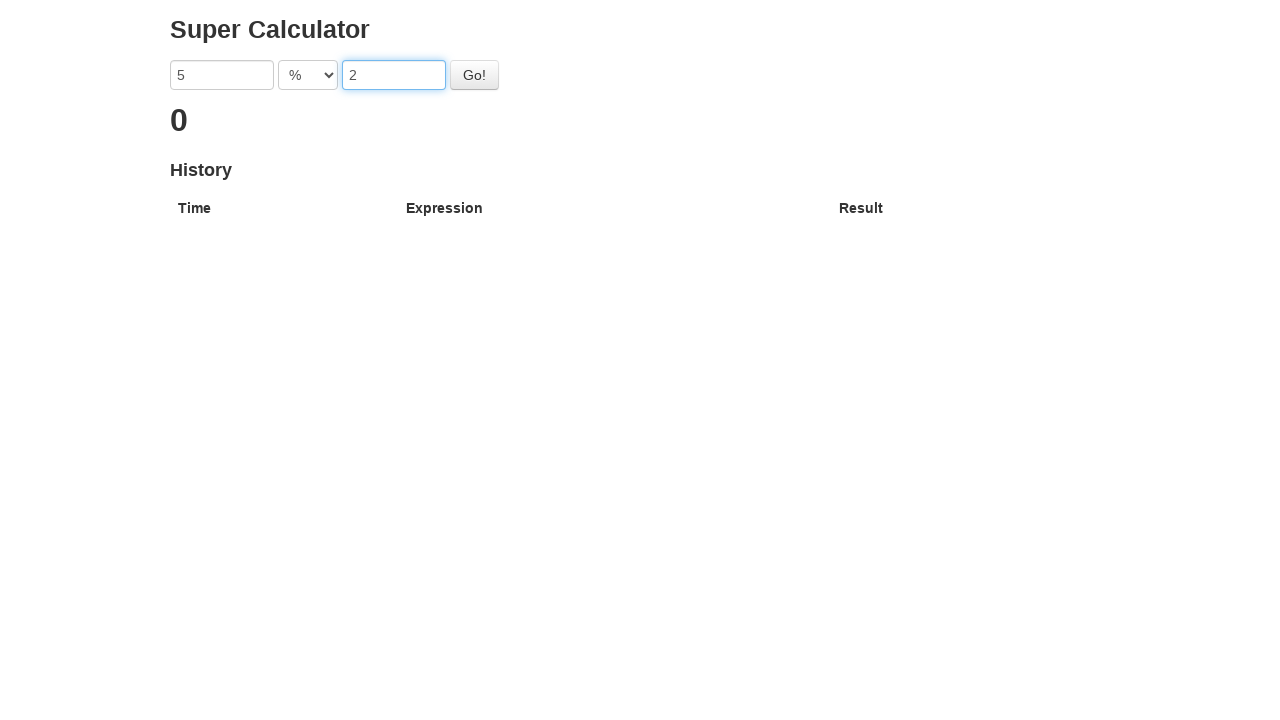

Clicked calculate button at (474, 75) on #gobutton
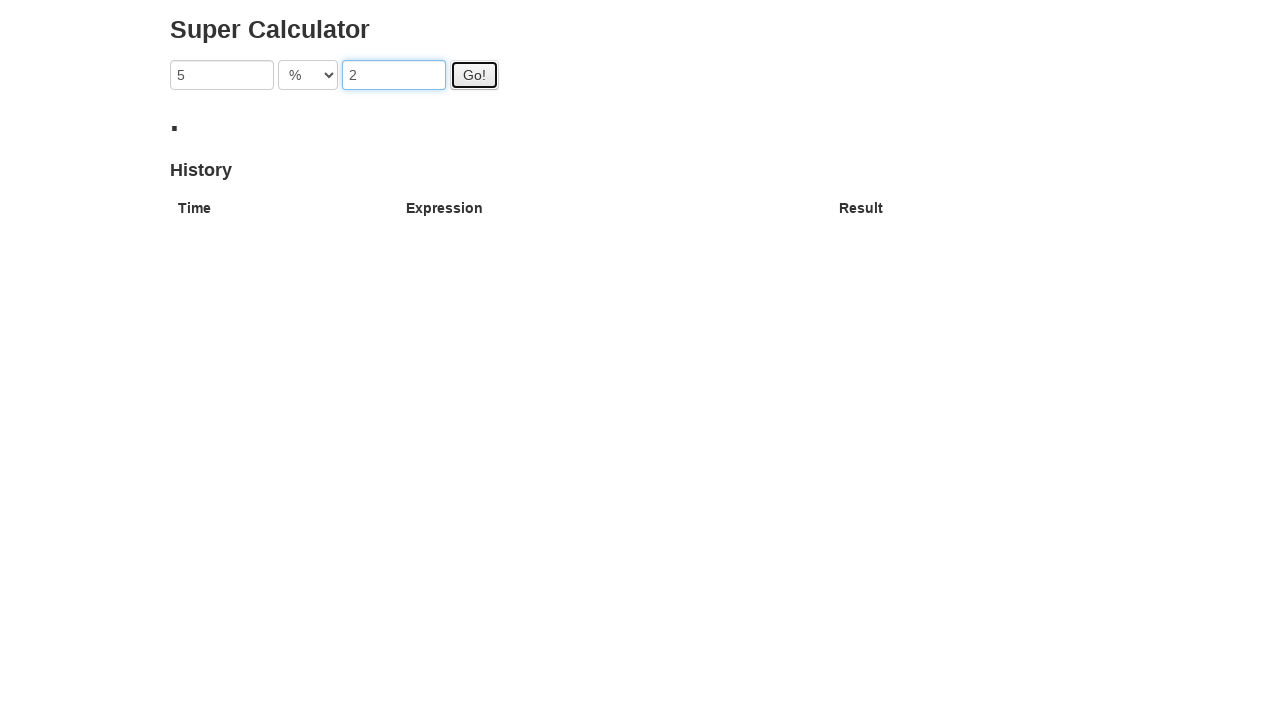

Verified result: 5 modulo 2 equals 1
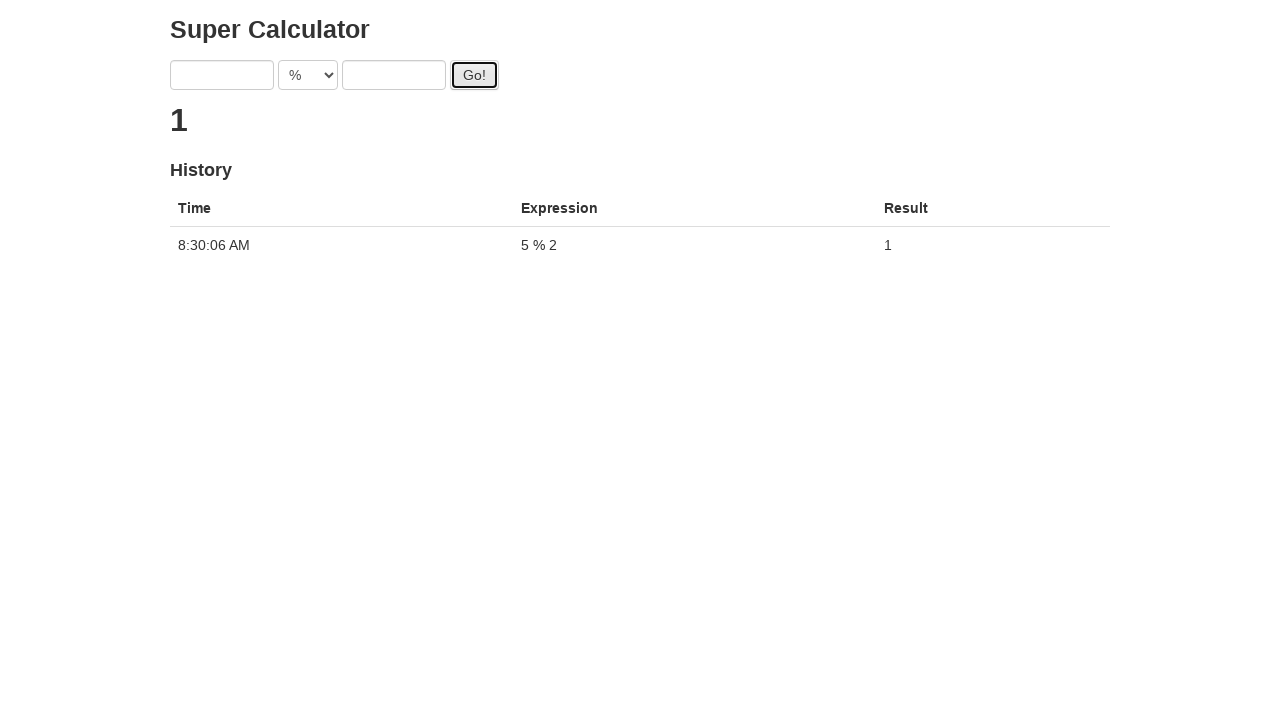

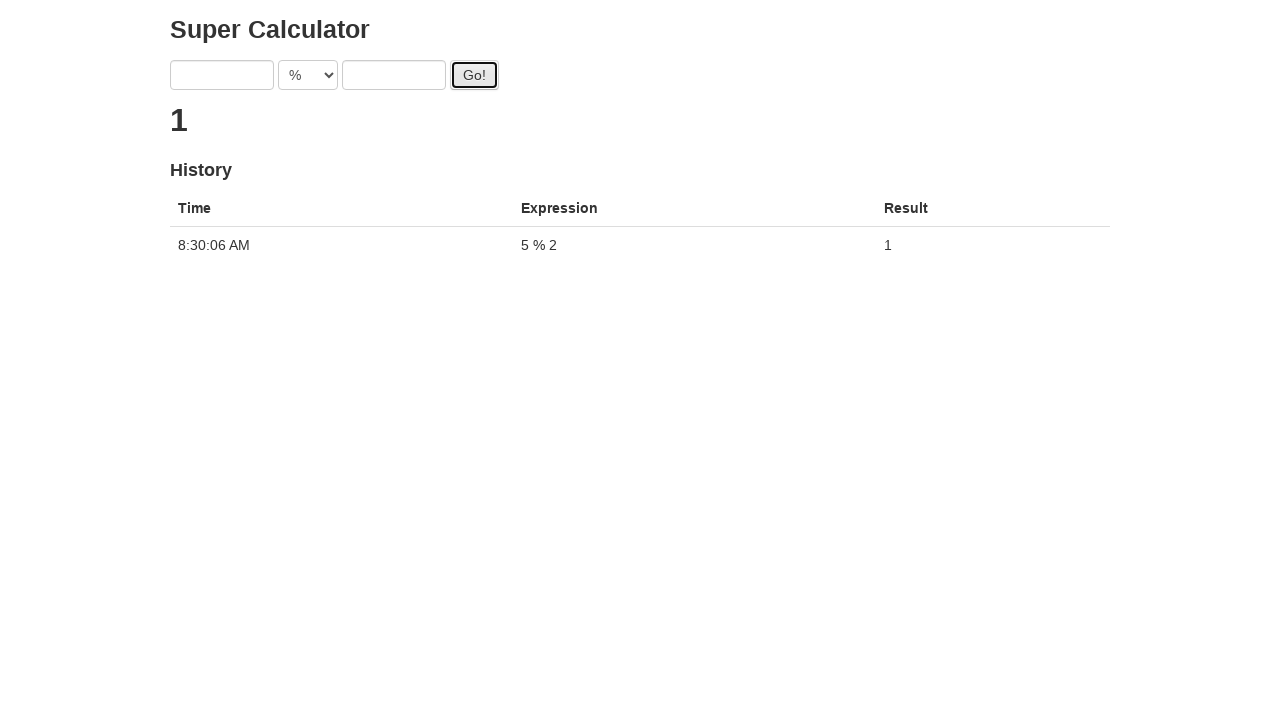